Demonstrates JavaScript executor functionality by scrolling to the bottom of the page and then back to the top

Starting URL: https://omayo.blogspot.com/

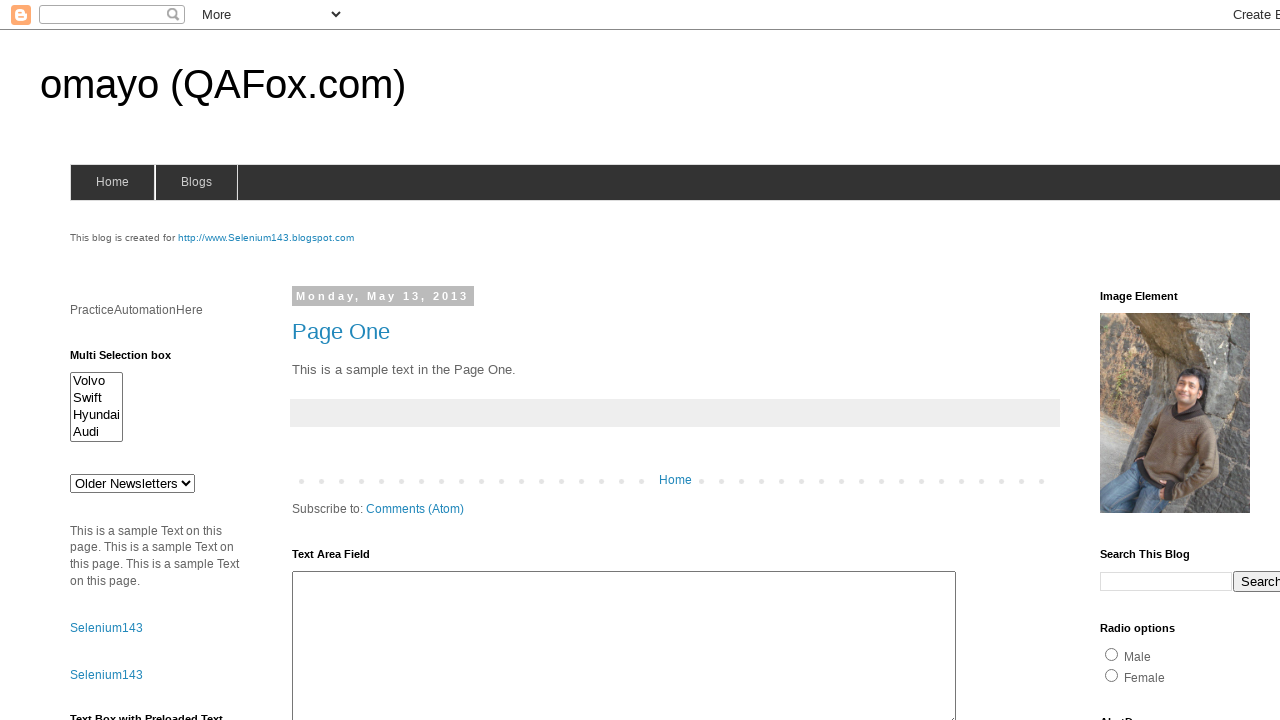

Retrieved page title using JavaScript executor: omayo (QAFox.com)
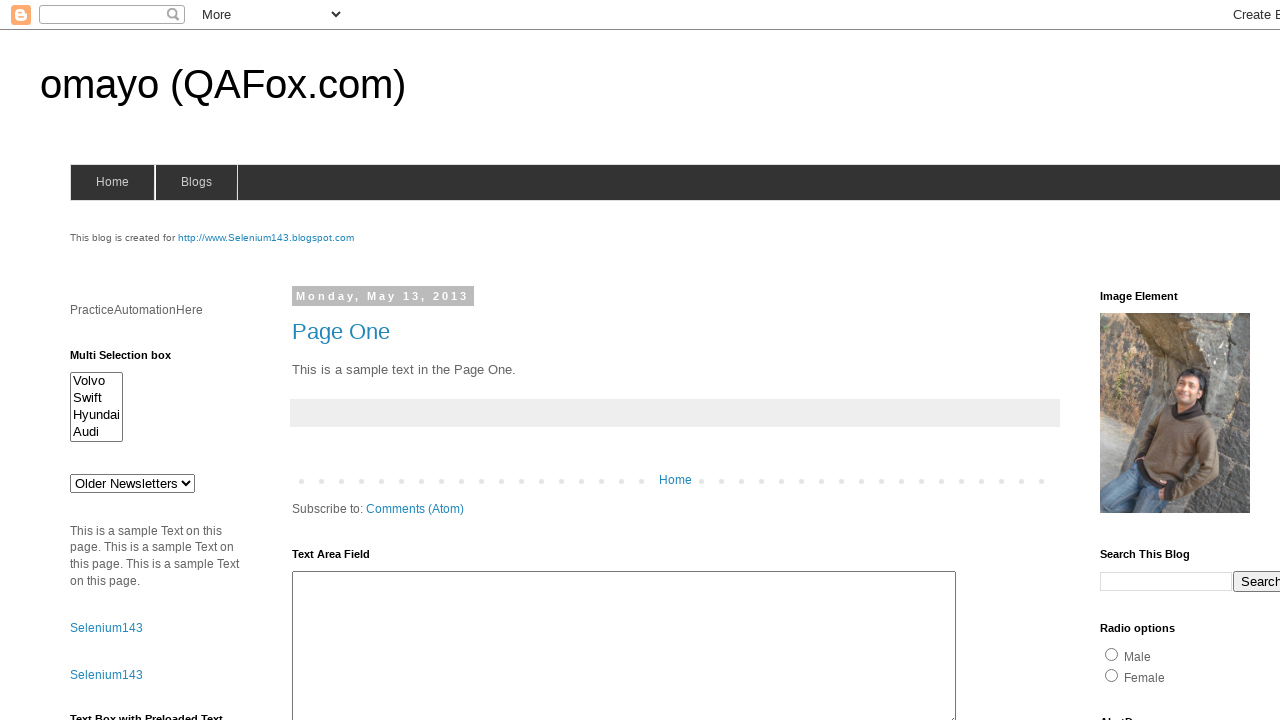

Scrolled to bottom of page using JavaScript executor
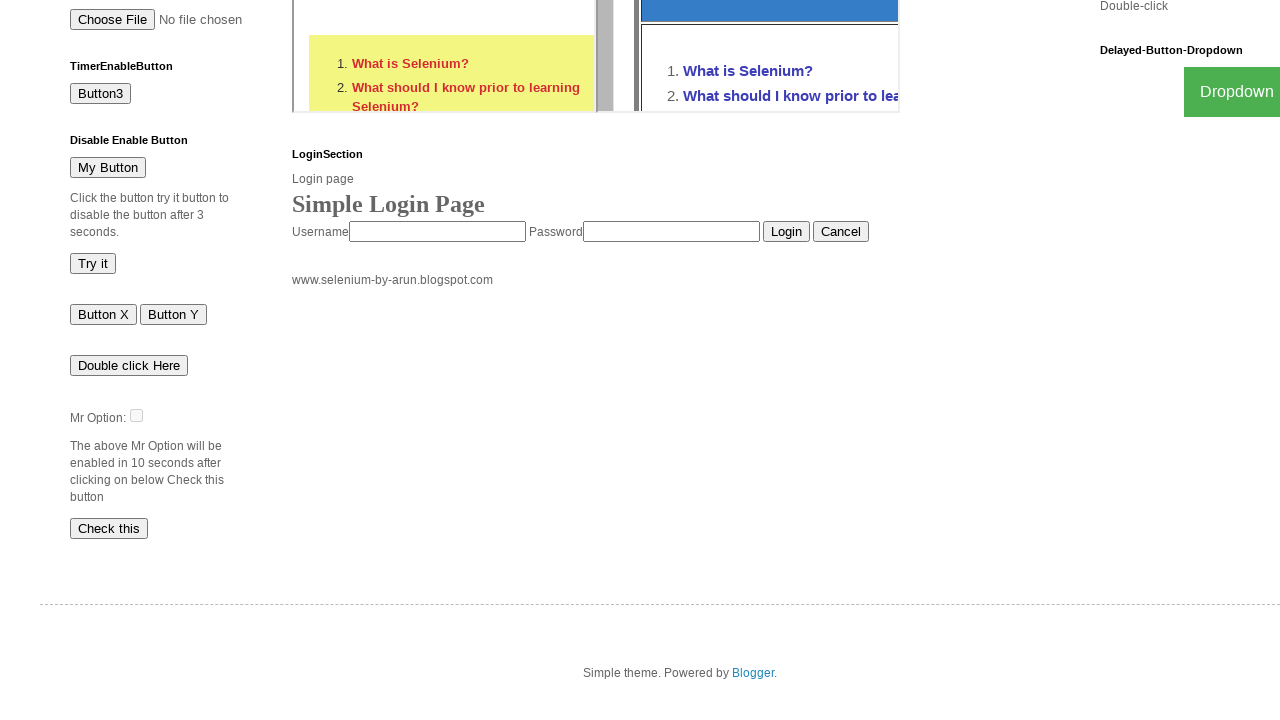

Waited for 2 seconds
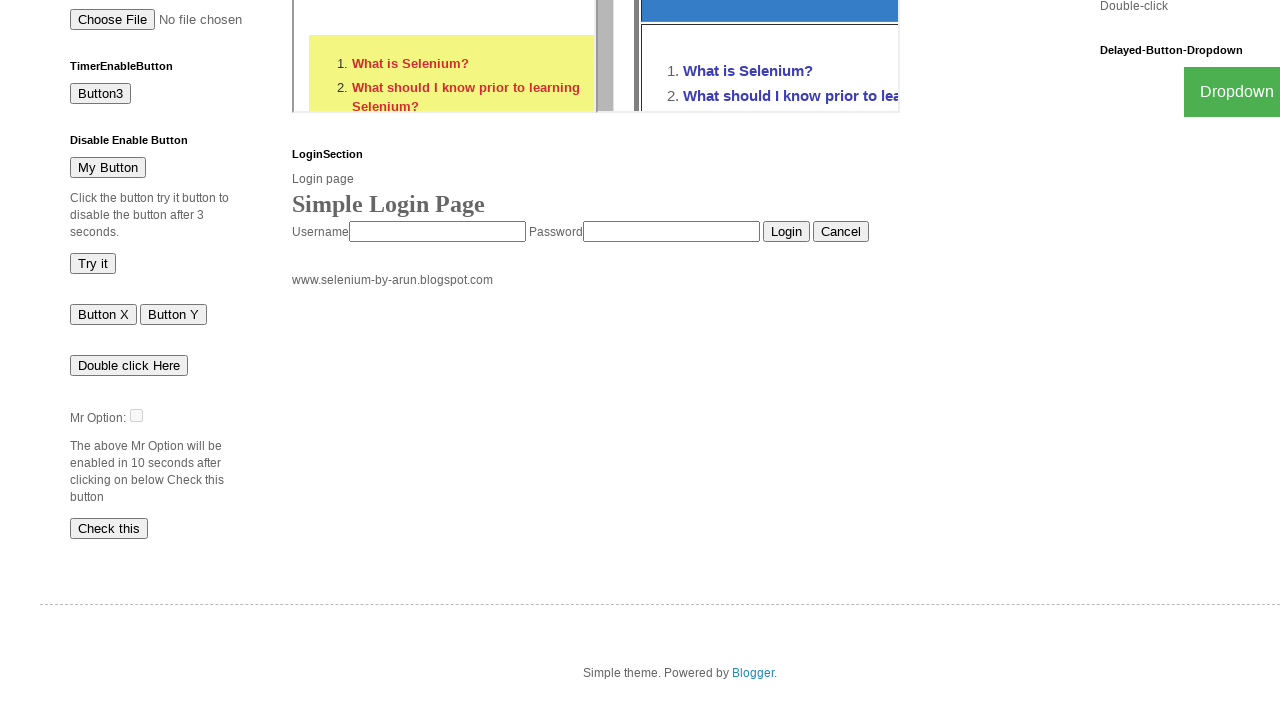

Scrolled back to top of page using JavaScript executor
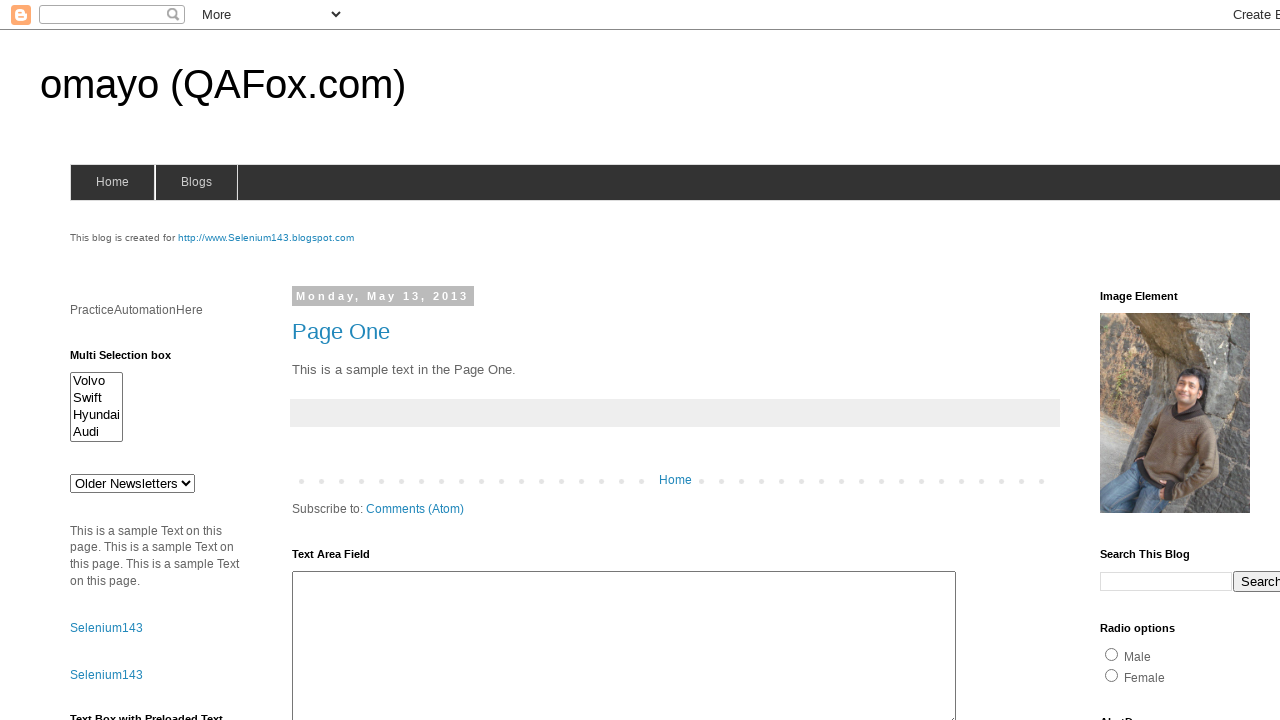

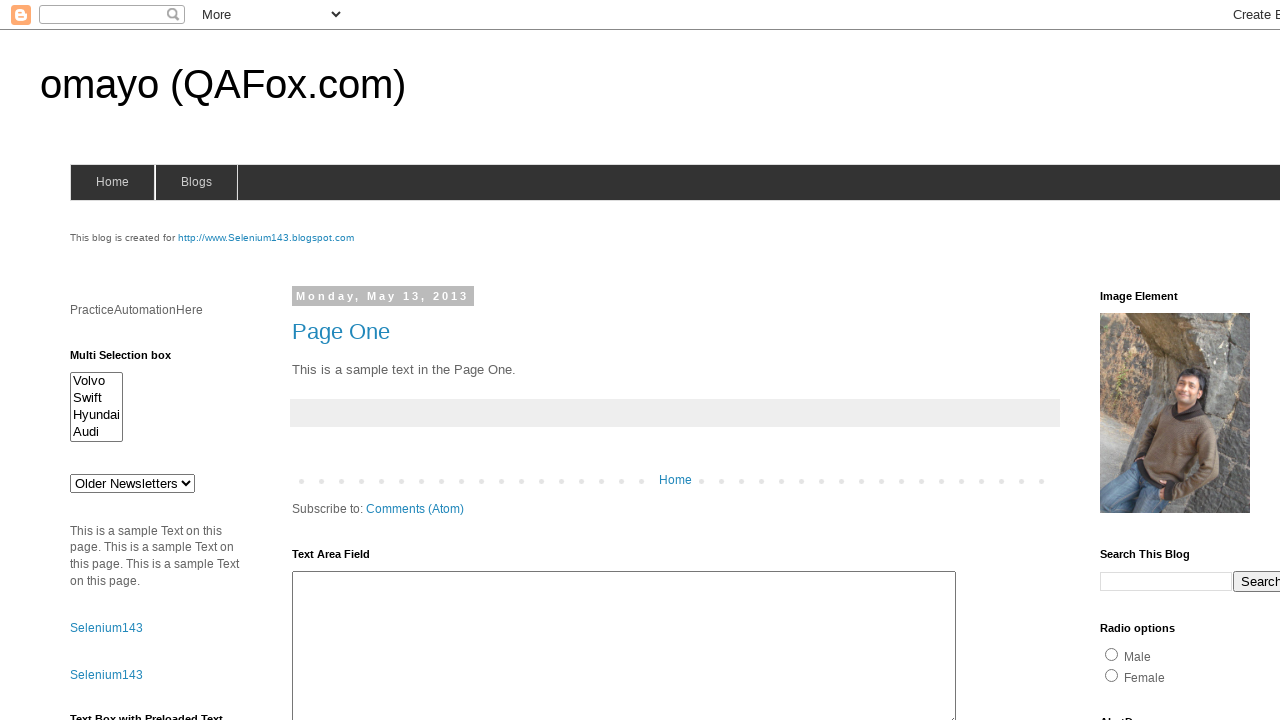